Tests navigation flow on demoqa.com by verifying the home page URL, clicking the Elements button to navigate to the Elements page, and then clicking the Text Box button to navigate to the text-box form.

Starting URL: https://demoqa.com

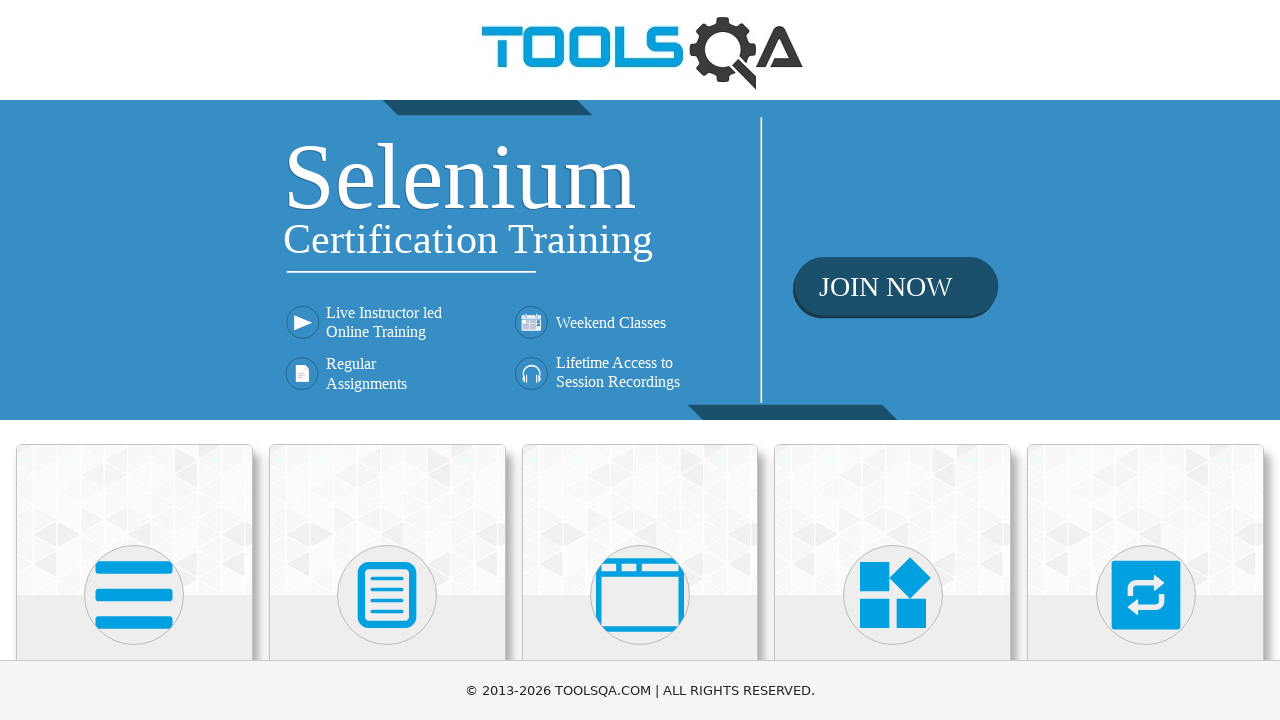

Verified home page URL contains 'demoqa.com'
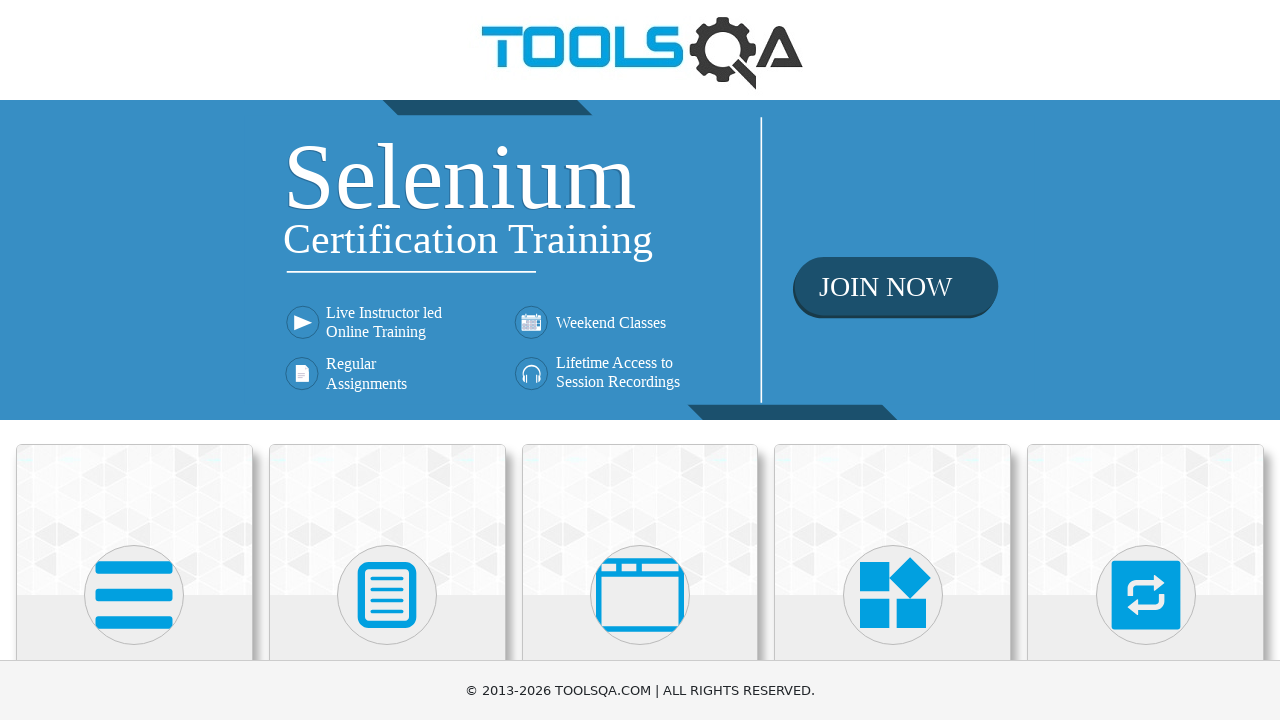

Clicked Elements button on home page at (134, 360) on text=Elements
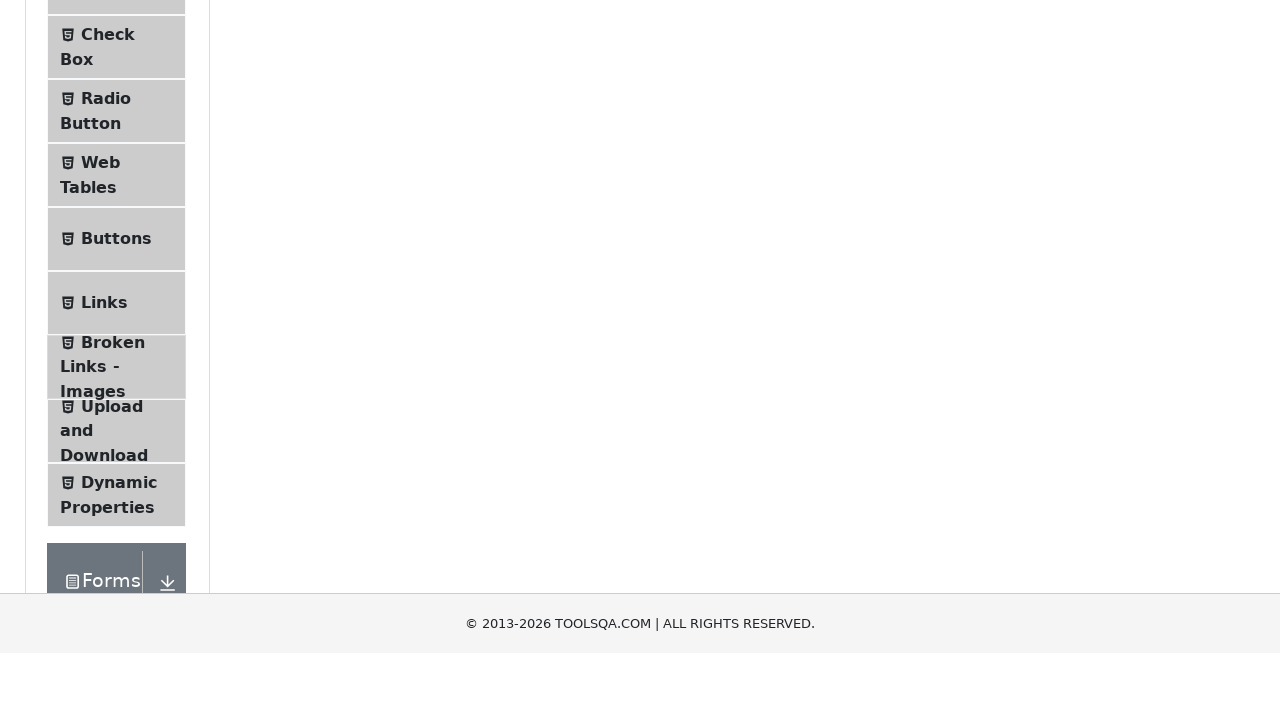

Elements page loaded (URL matched '**/elements')
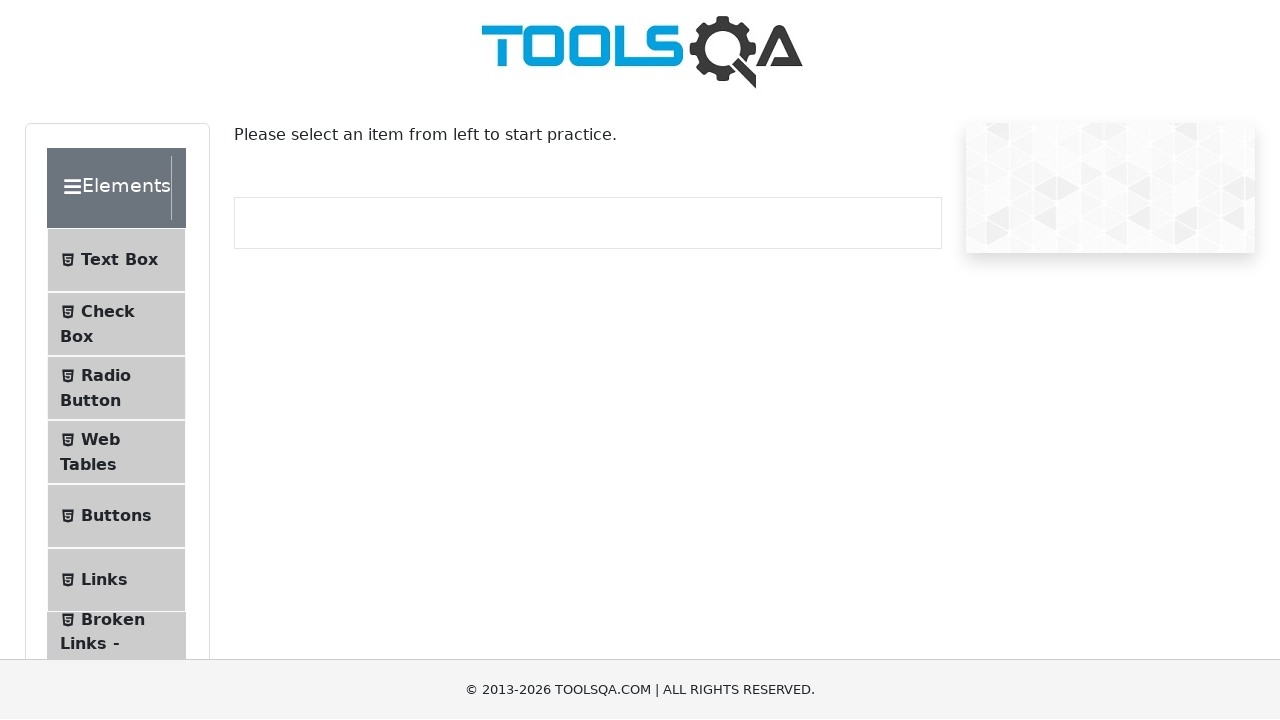

Verified current page URL contains '/elements'
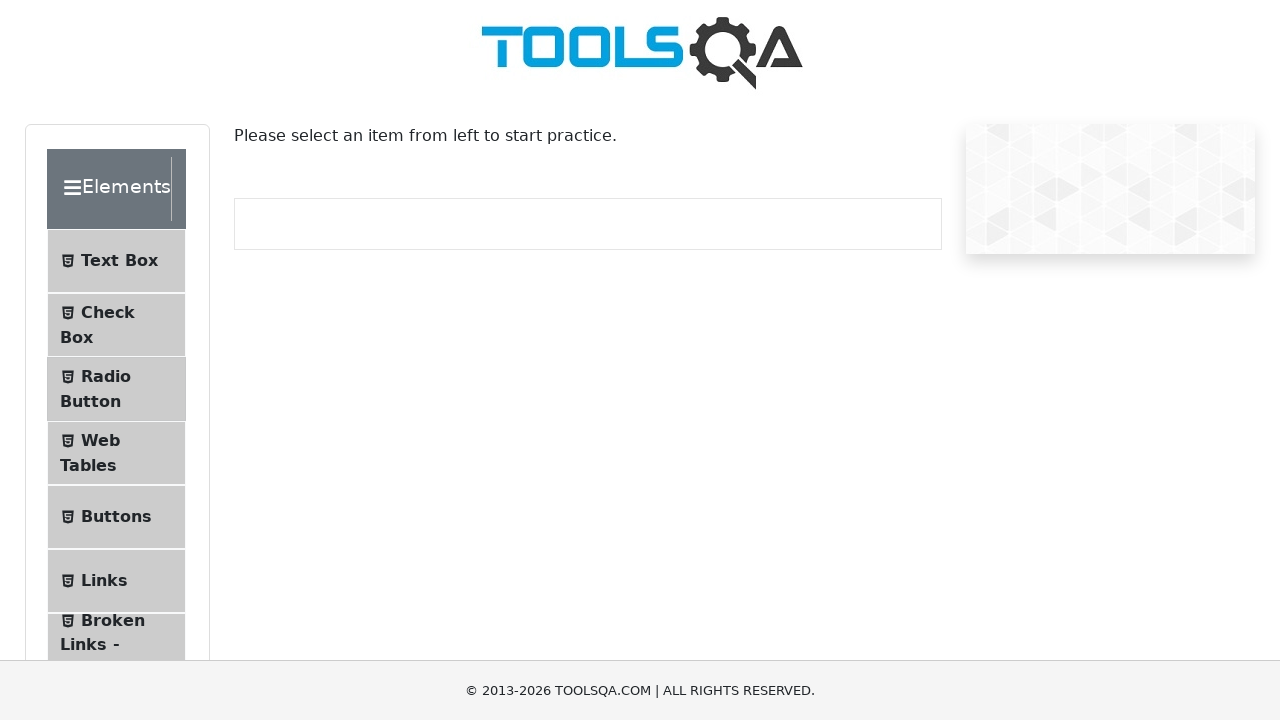

Clicked Text Box menu item at (119, 261) on text=Text Box
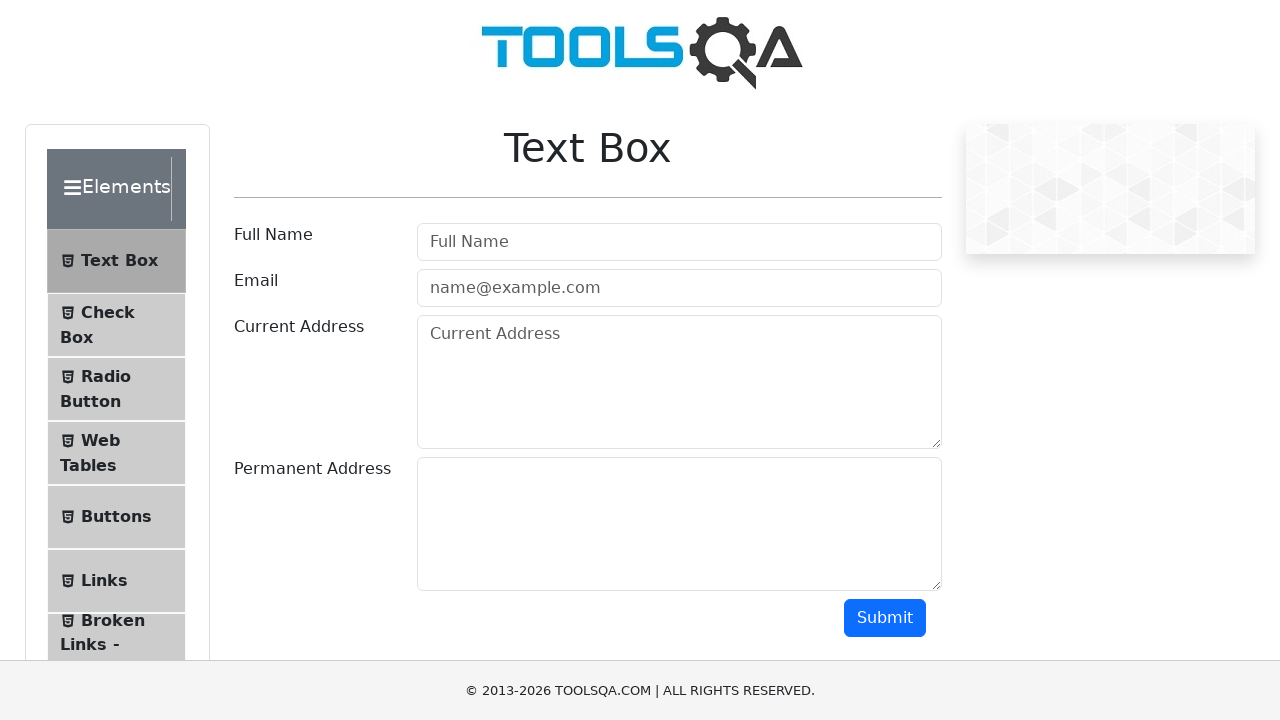

Text Box page loaded (URL matched '**/text-box')
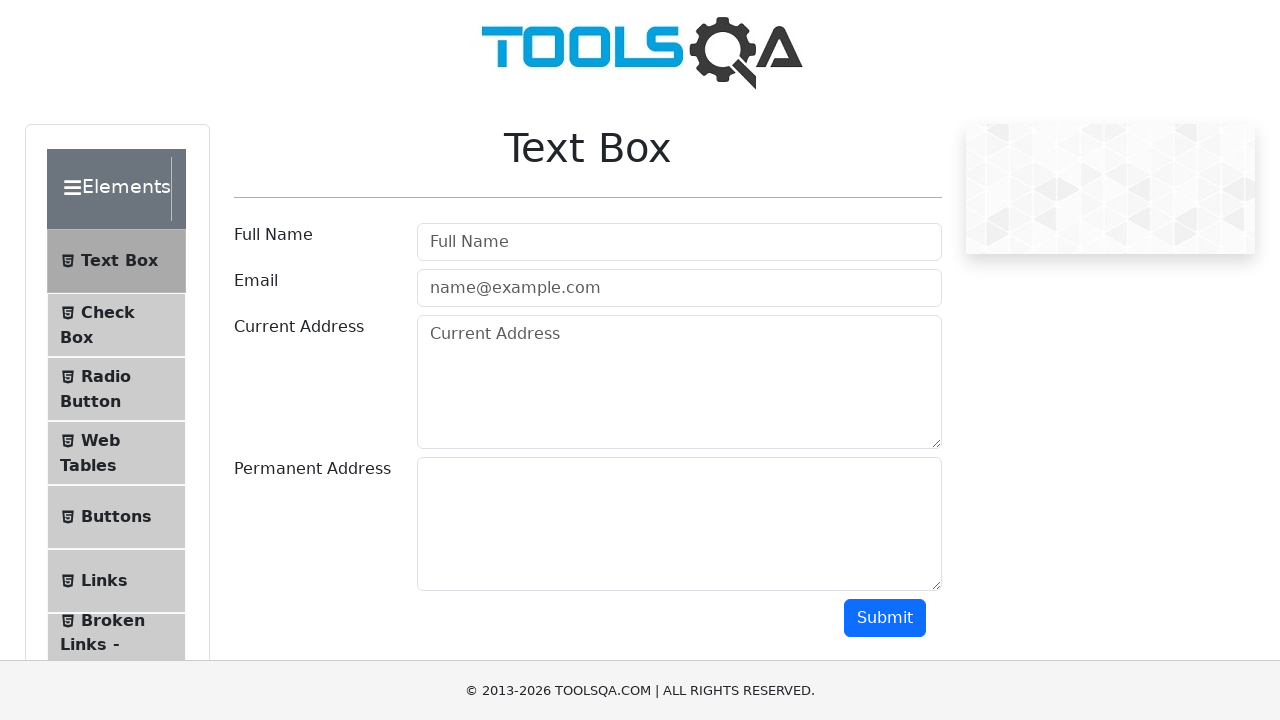

Verified current page URL is exactly 'https://demoqa.com/text-box'
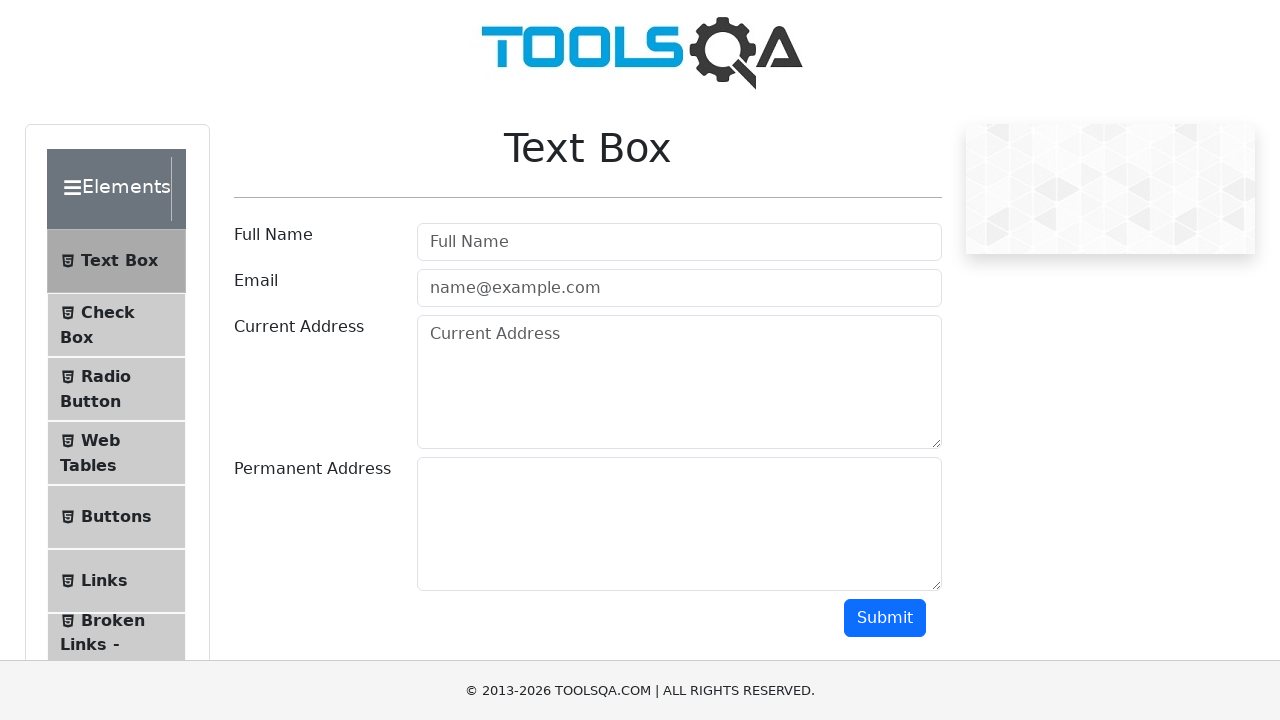

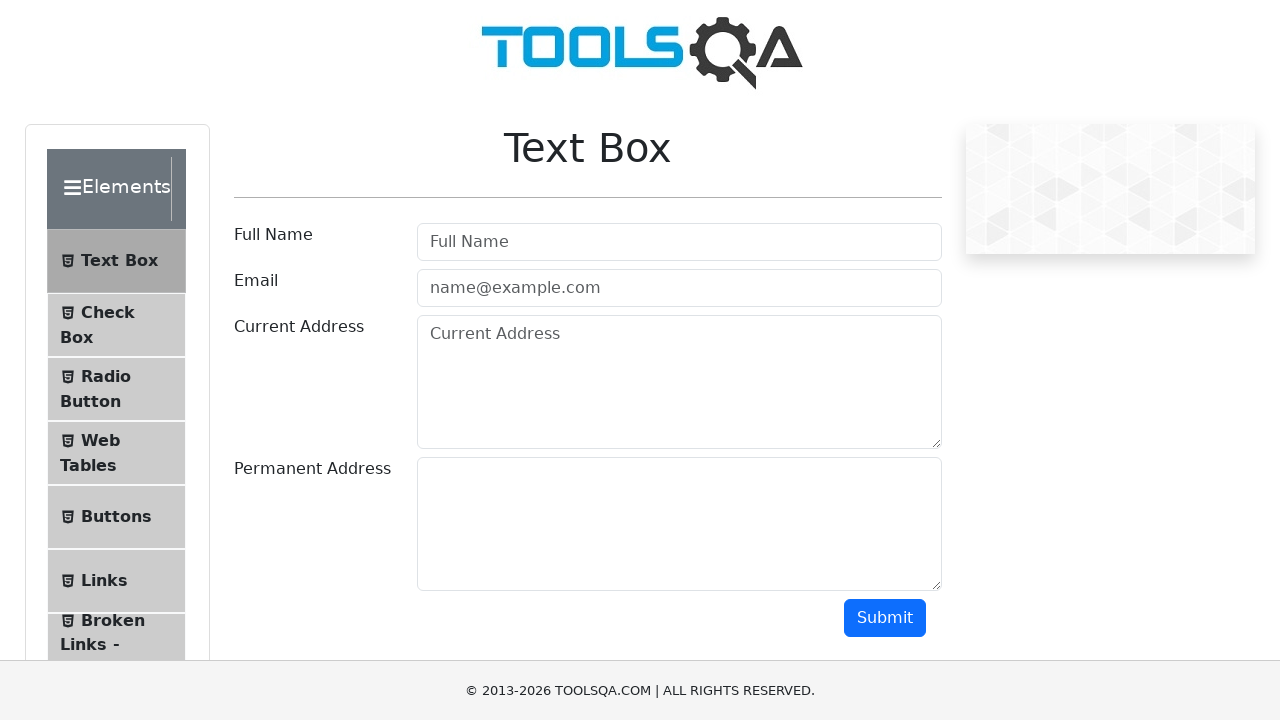